Tests e-commerce flow by searching for products, adding Cashews to cart, and proceeding through checkout

Starting URL: https://rahulshettyacademy.com/seleniumPractise/#/

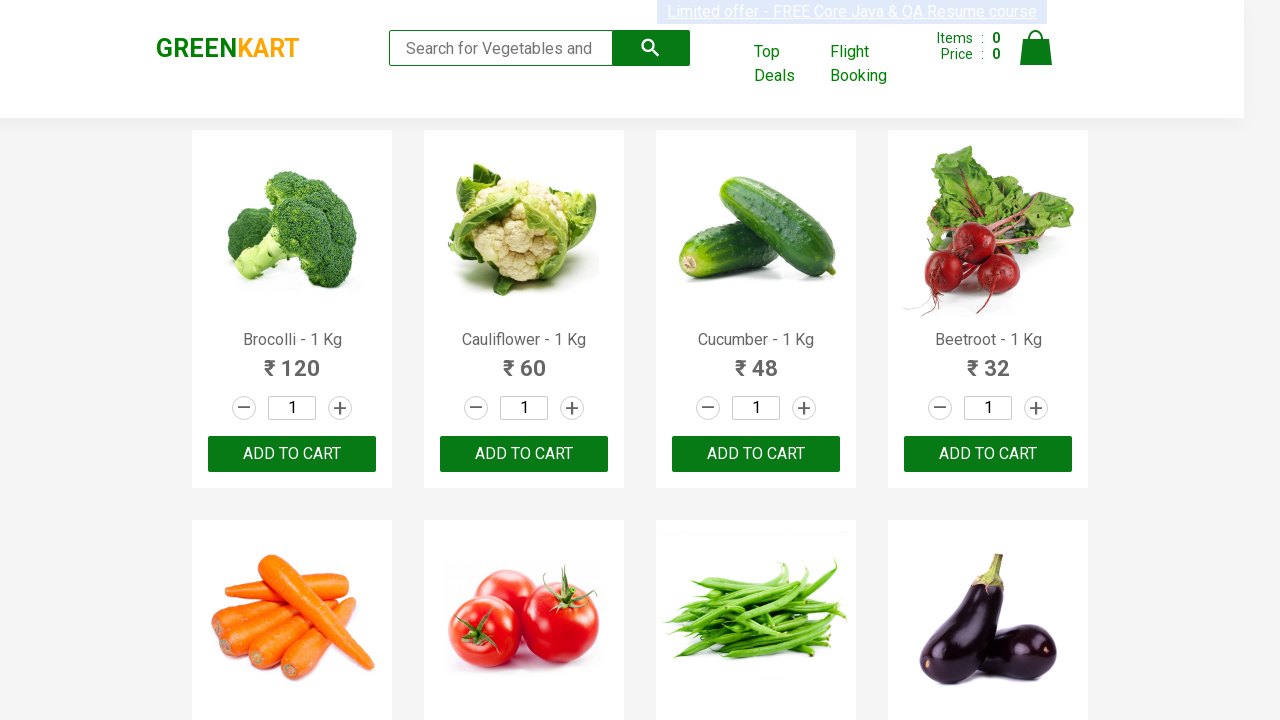

Navigated to e-commerce website
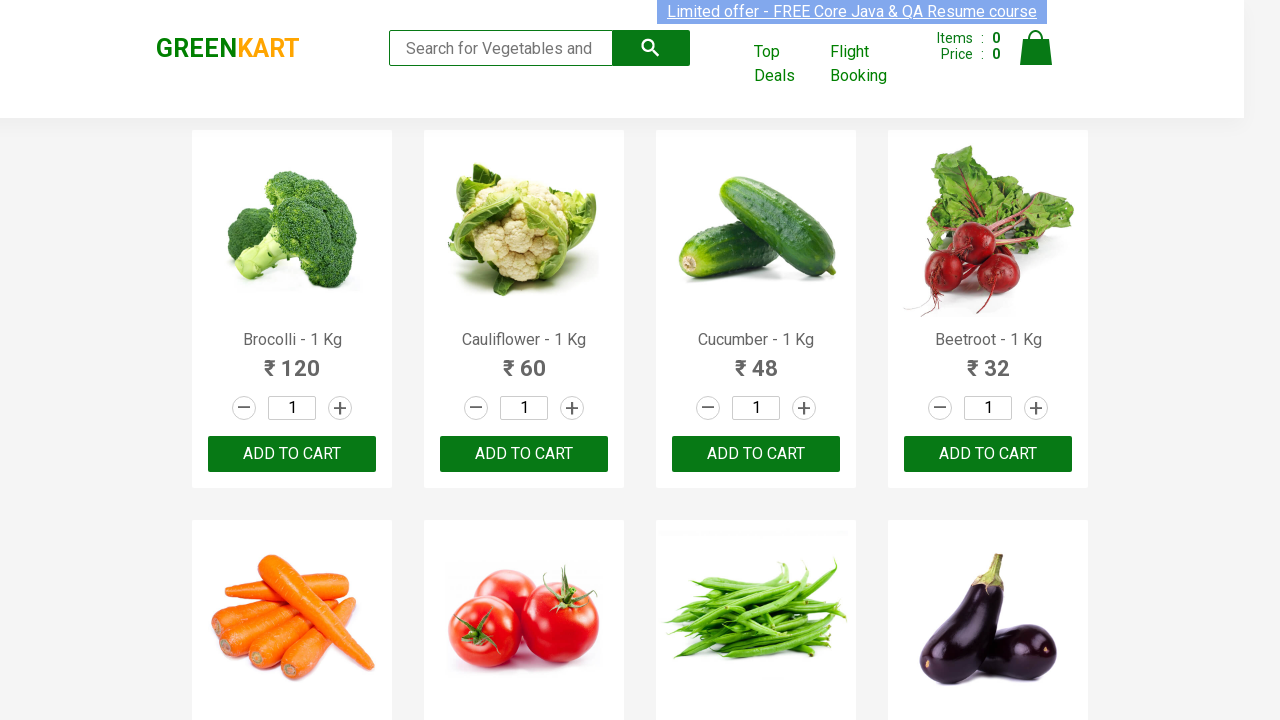

Filled search field with 'ca' on .search-keyword
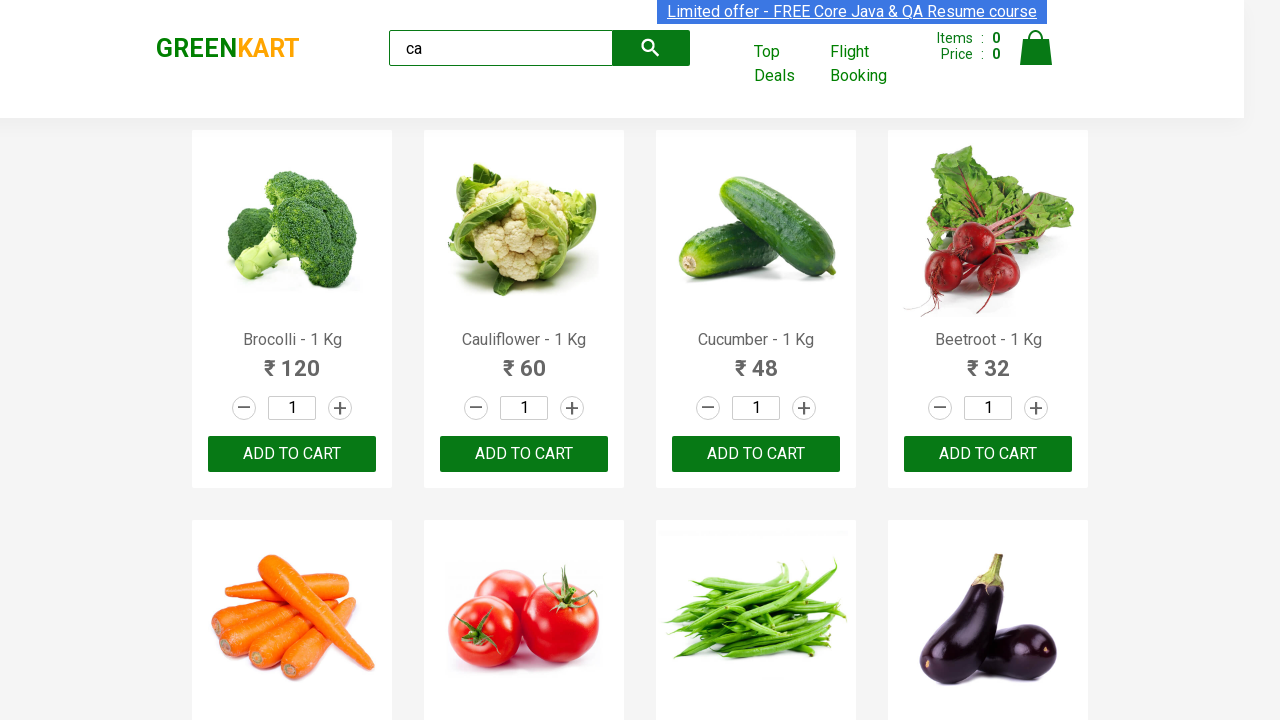

Products loaded after search
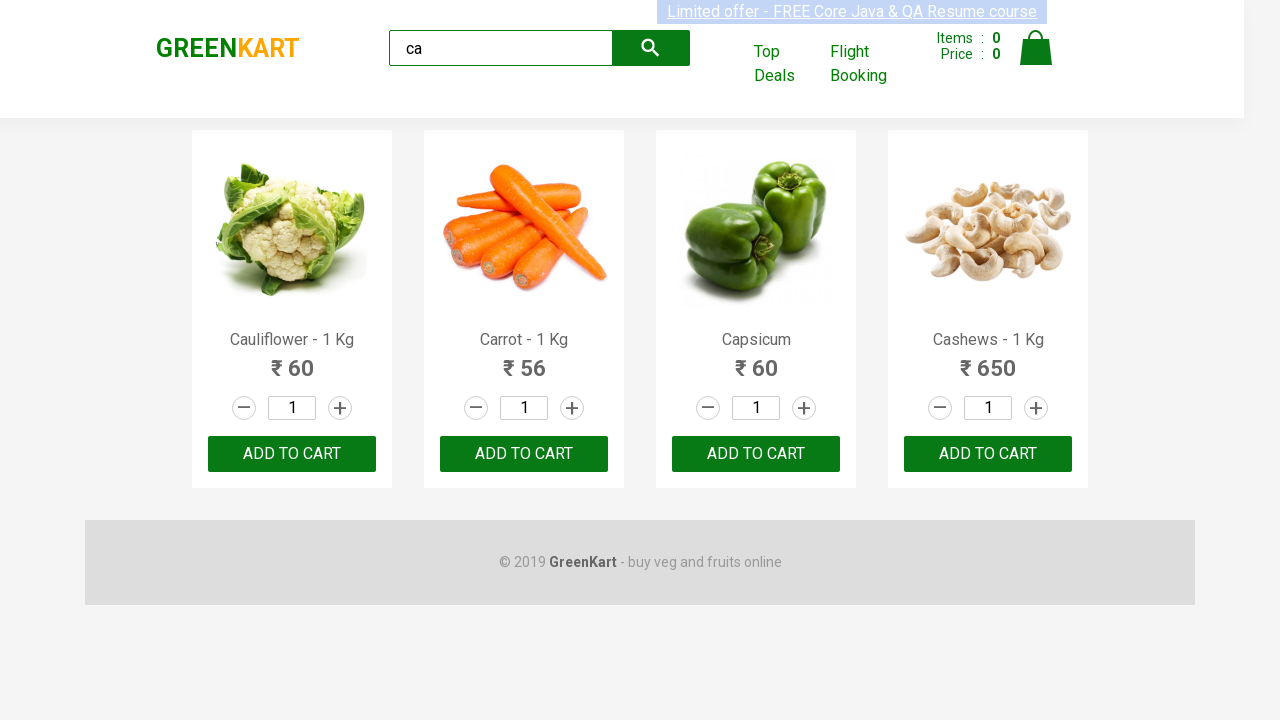

Added Cashews to cart at (988, 454) on .product >> nth=3 >> button
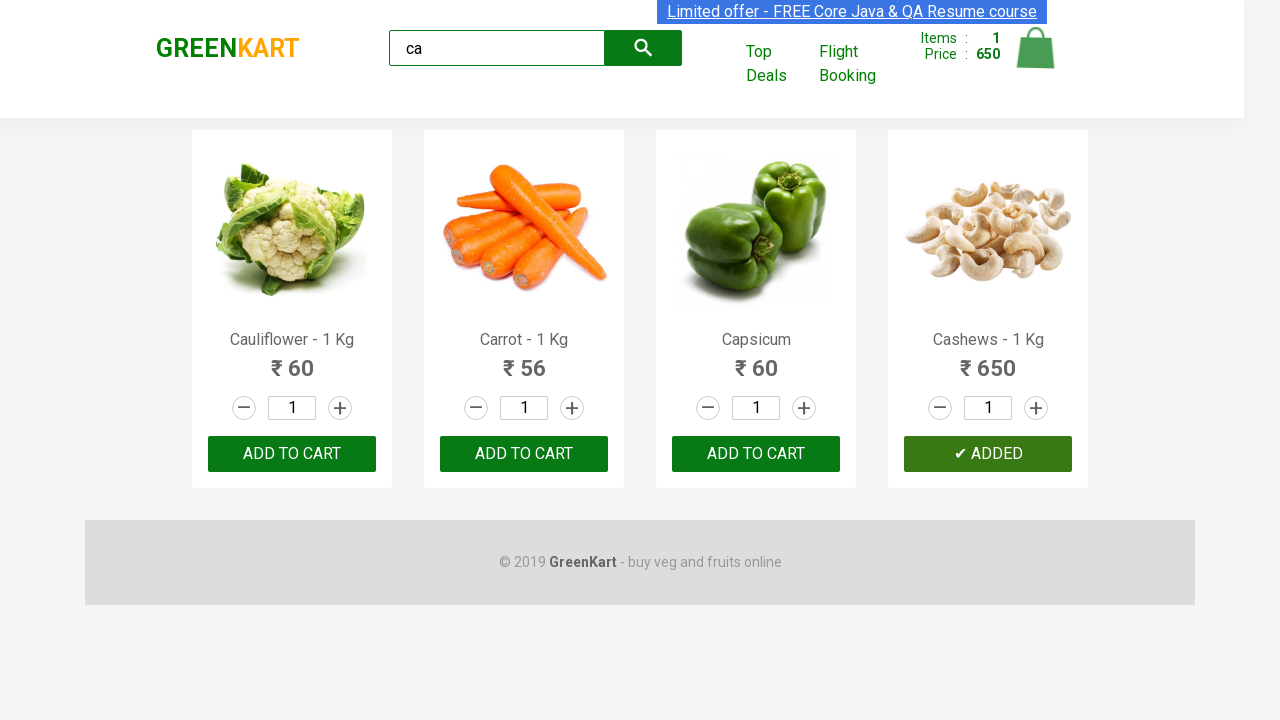

Clicked cart icon to view cart at (1036, 48) on .cart-icon > img
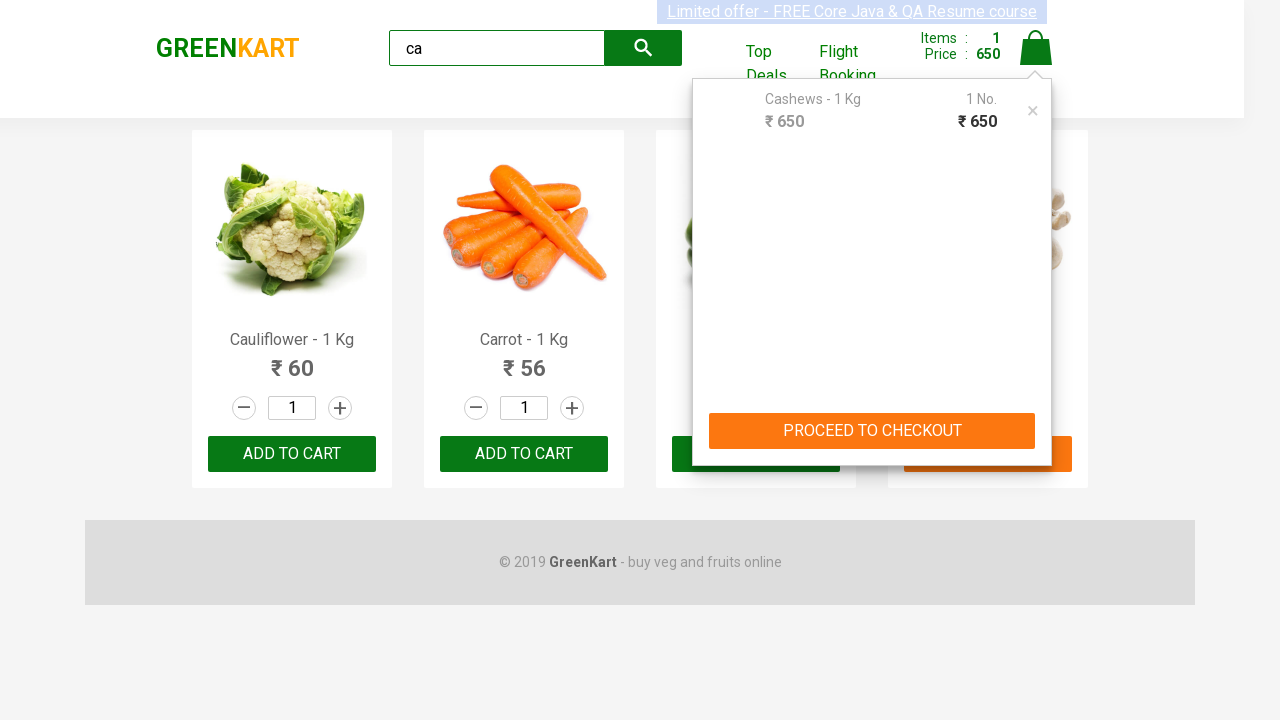

Clicked 'PROCEED TO CHECKOUT' button at (872, 431) on button:has-text("PROCEED TO CHECKOUT")
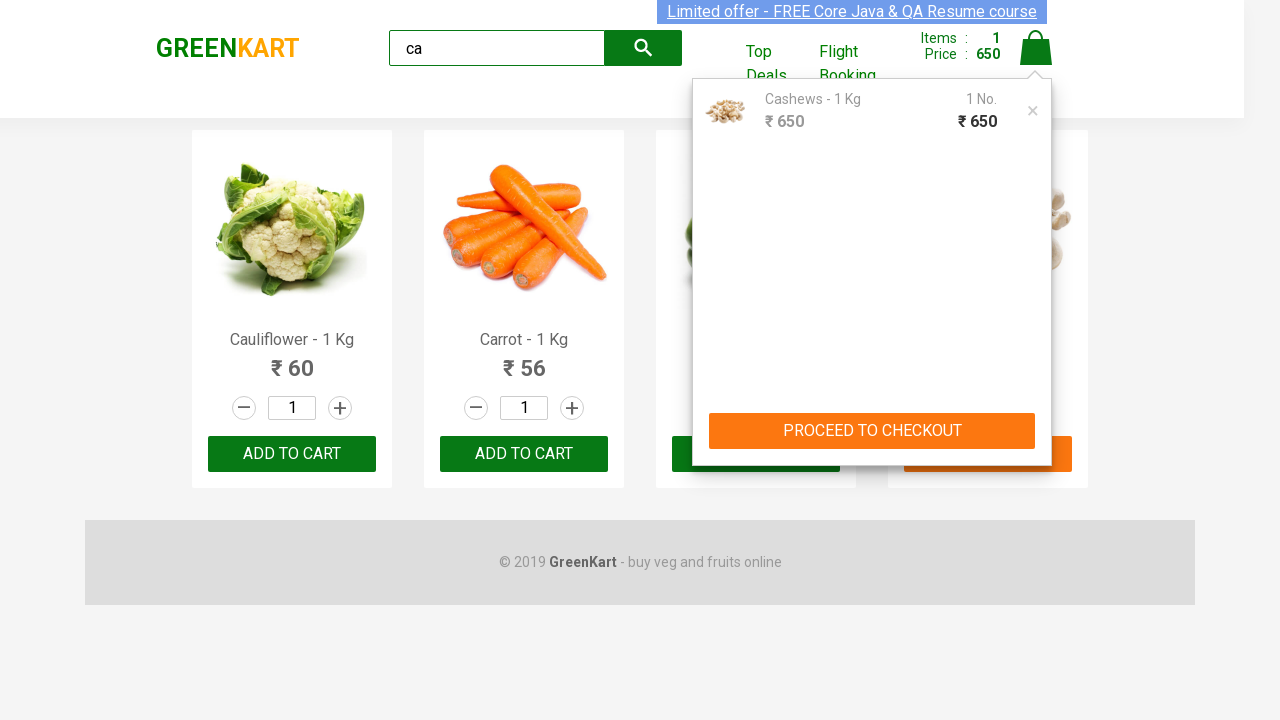

Clicked 'Place Order' button to complete checkout at (1036, 420) on text=Place Order
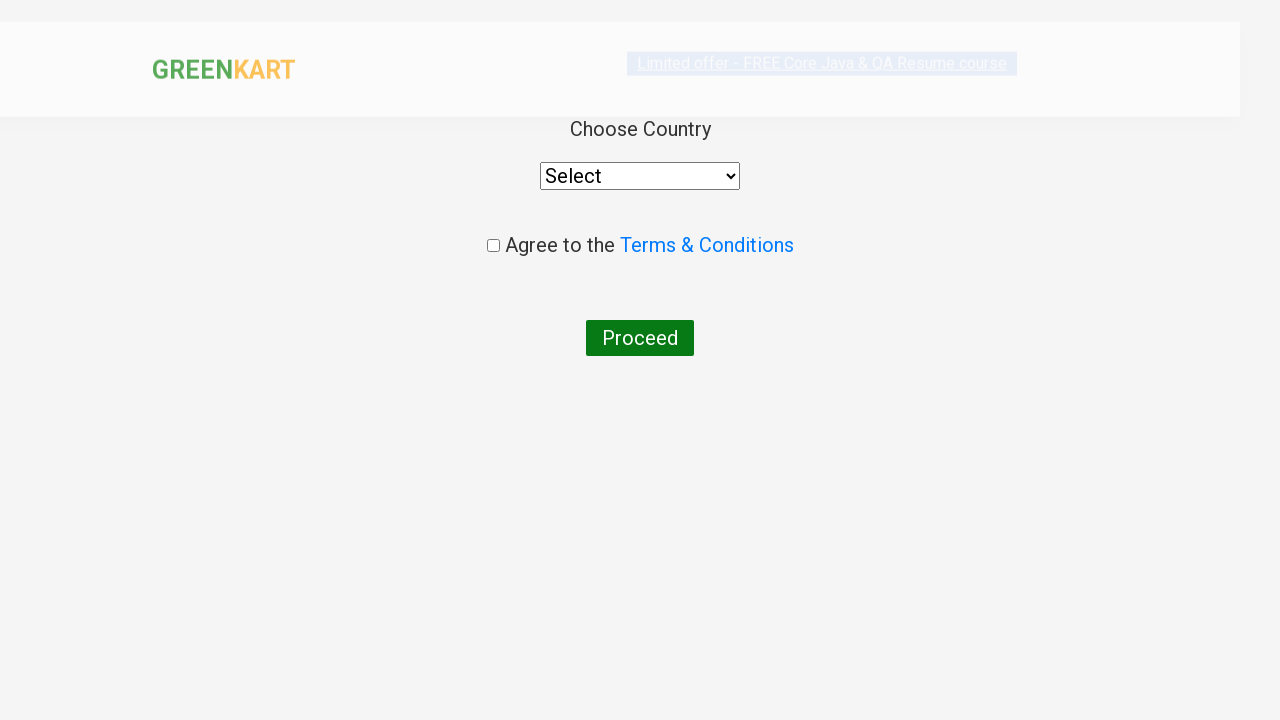

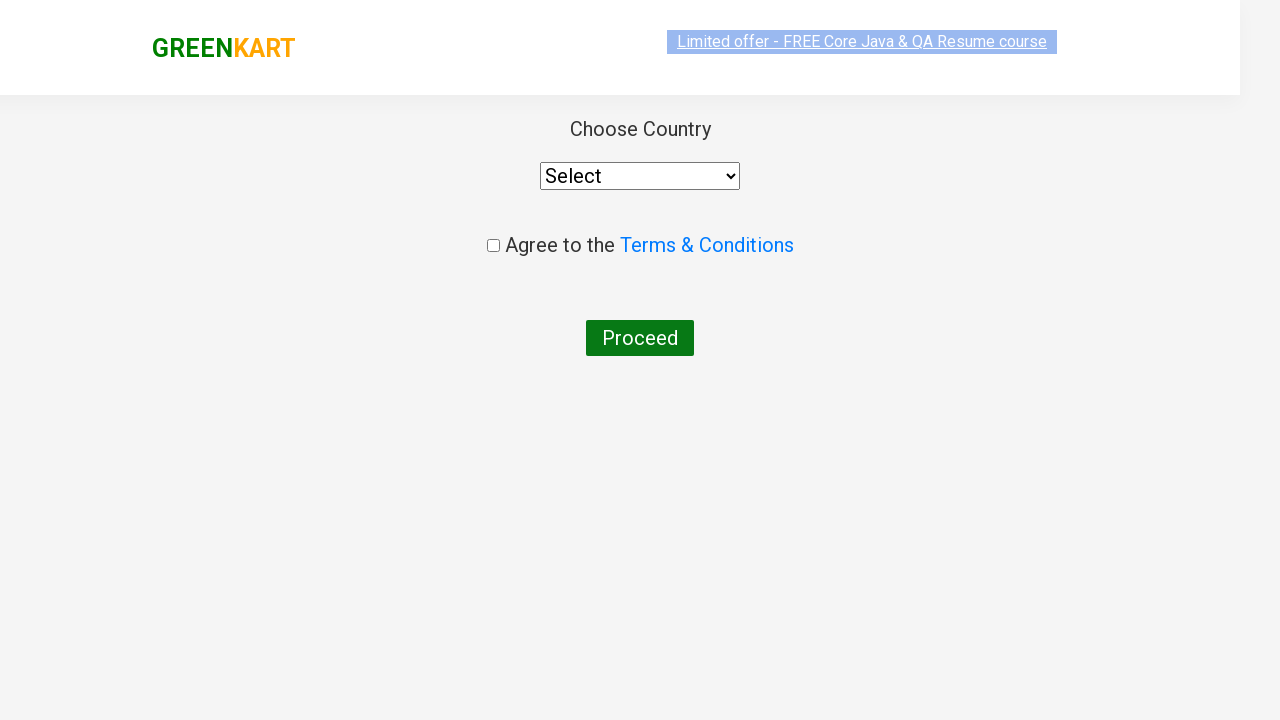